Tests that saved changes to an employee's name persist when navigating away and back

Starting URL: https://devmountain-qa.github.io/employee-manager/1.2_Version/index.html

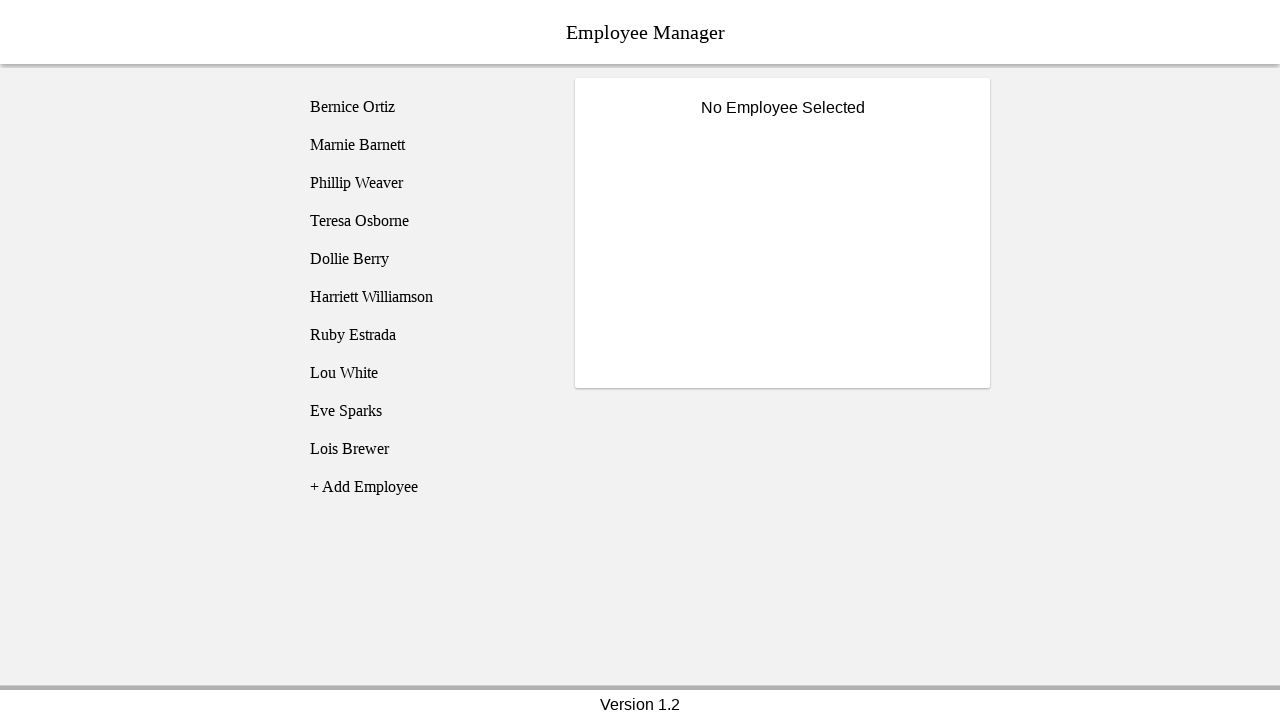

Clicked on Bernice Ortiz employee at (425, 107) on [name="employee1"]
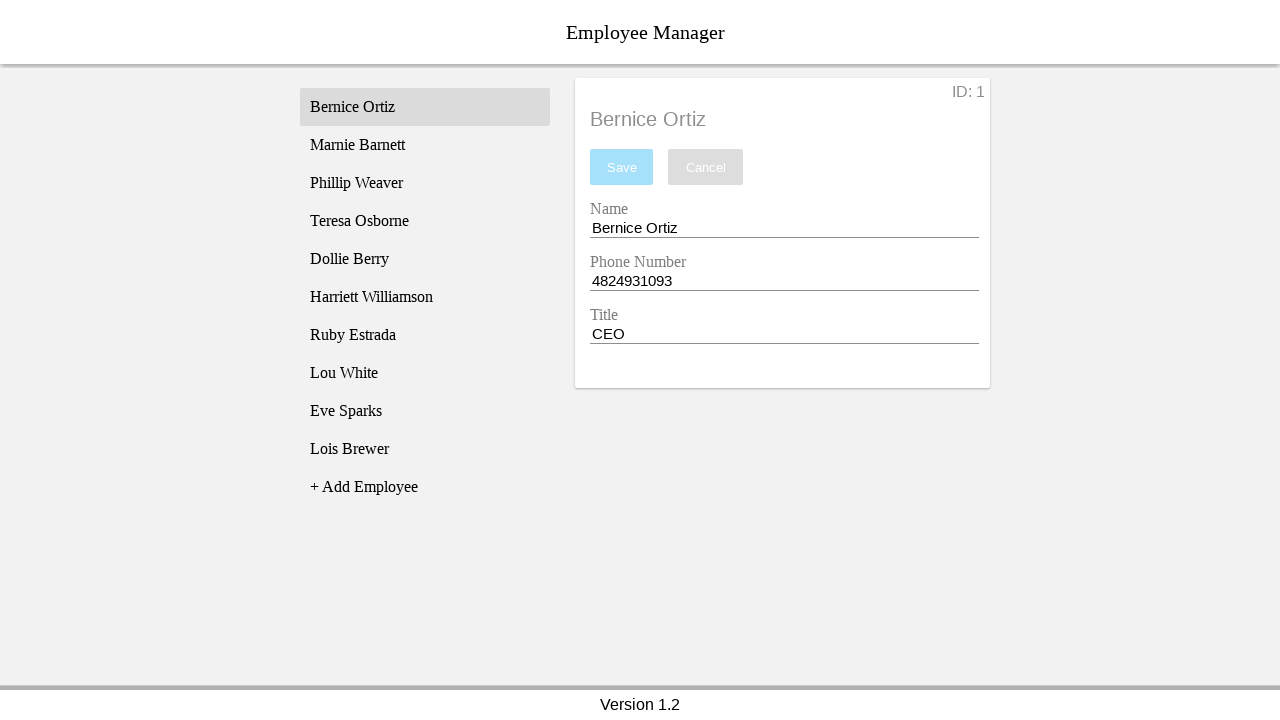

Name entry field became visible
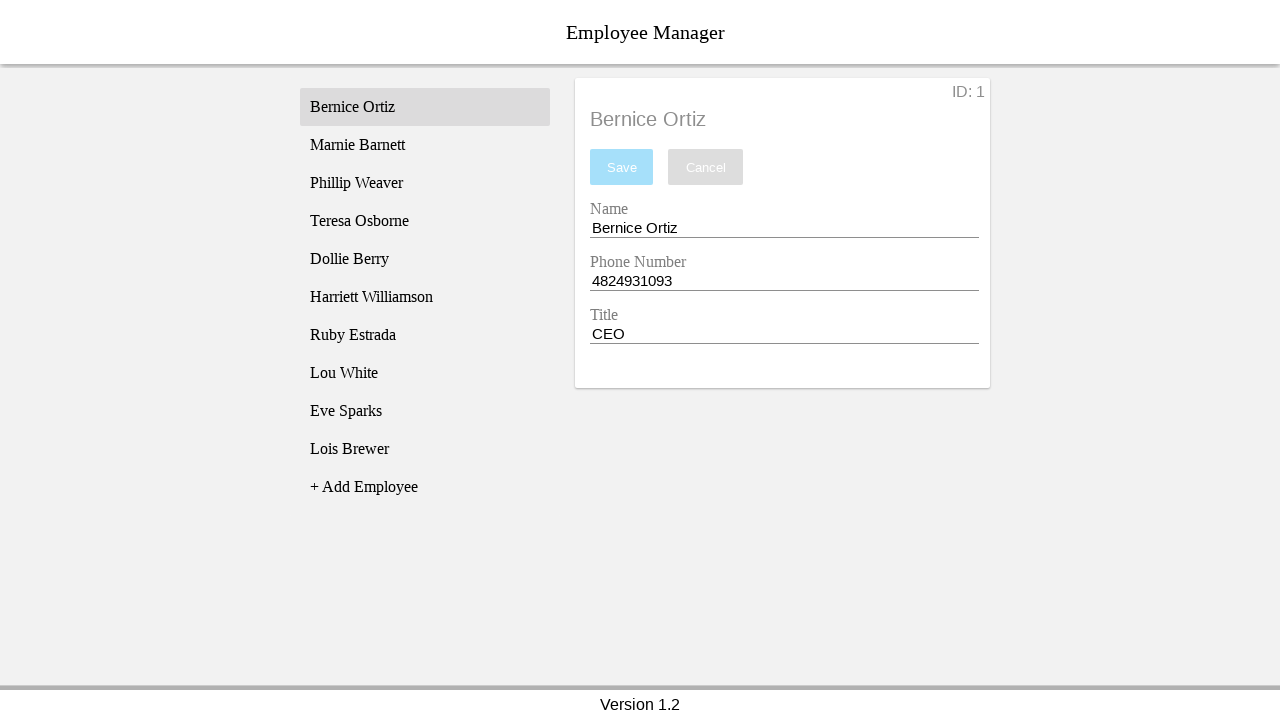

Filled name entry field with 'Test Name' on [name="nameEntry"]
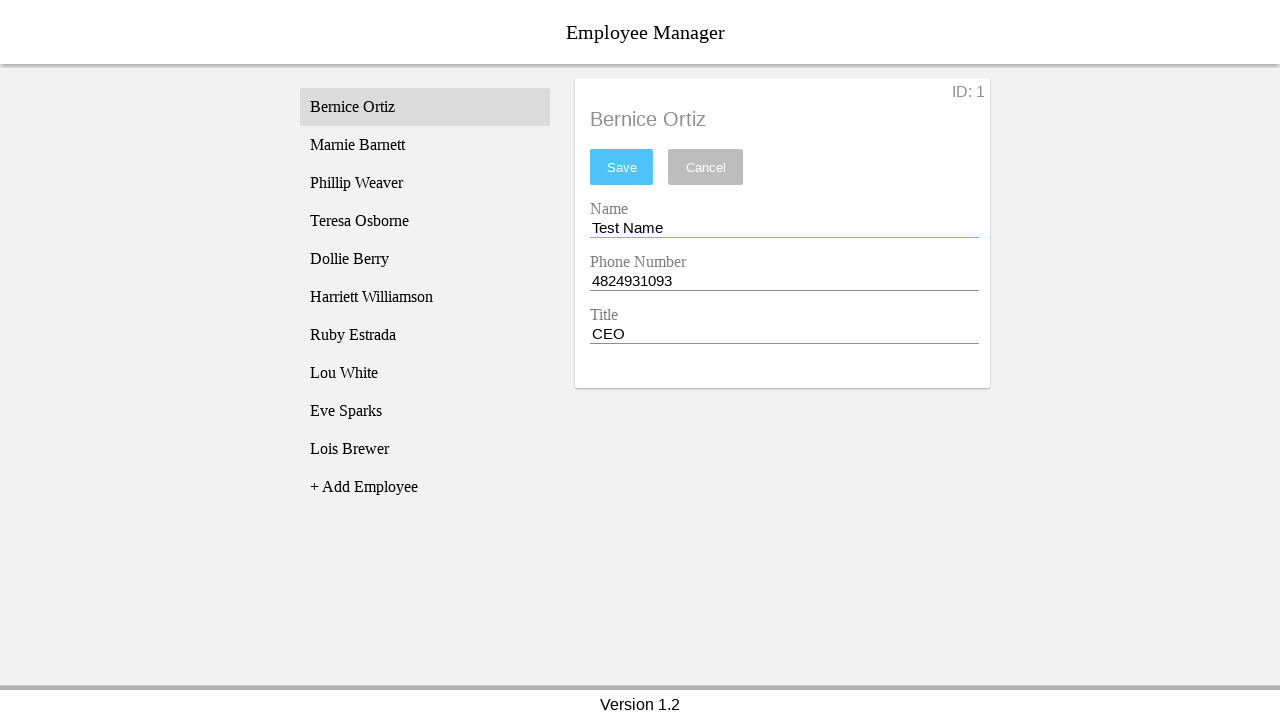

Clicked save button to persist changes at (622, 167) on #saveBtn
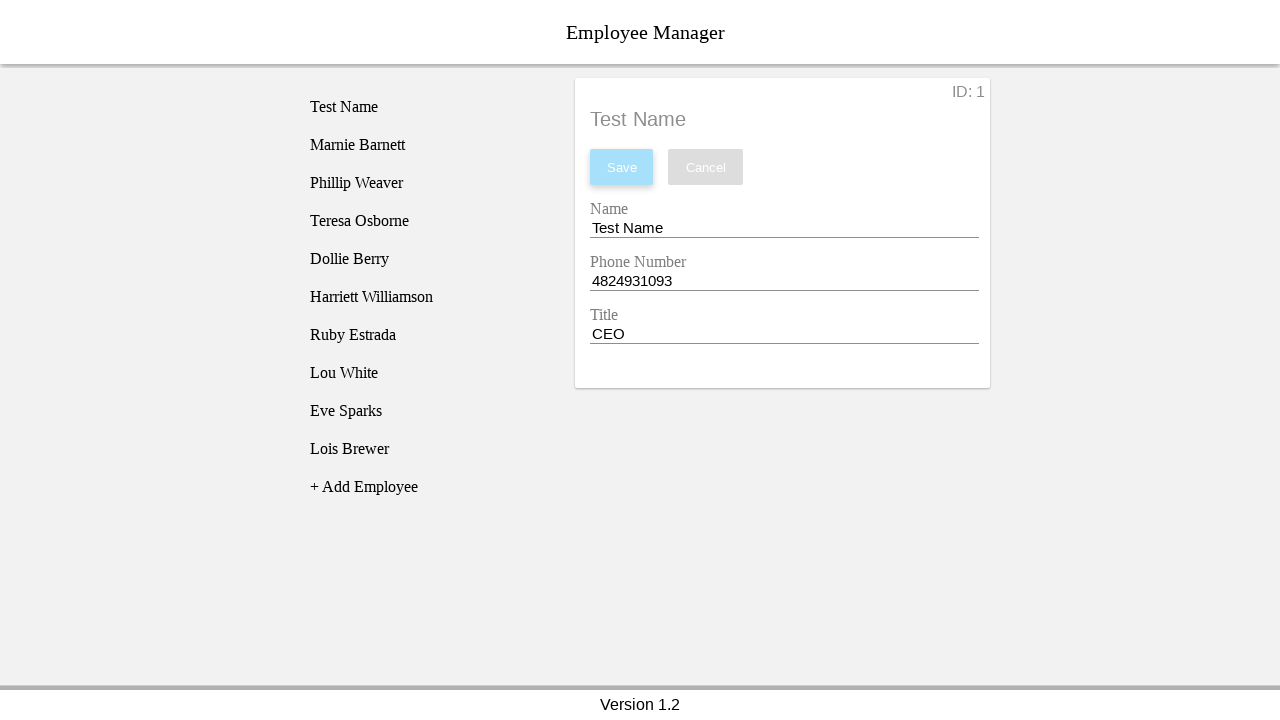

Clicked on Phillip Weaver employee at (425, 183) on [name="employee3"]
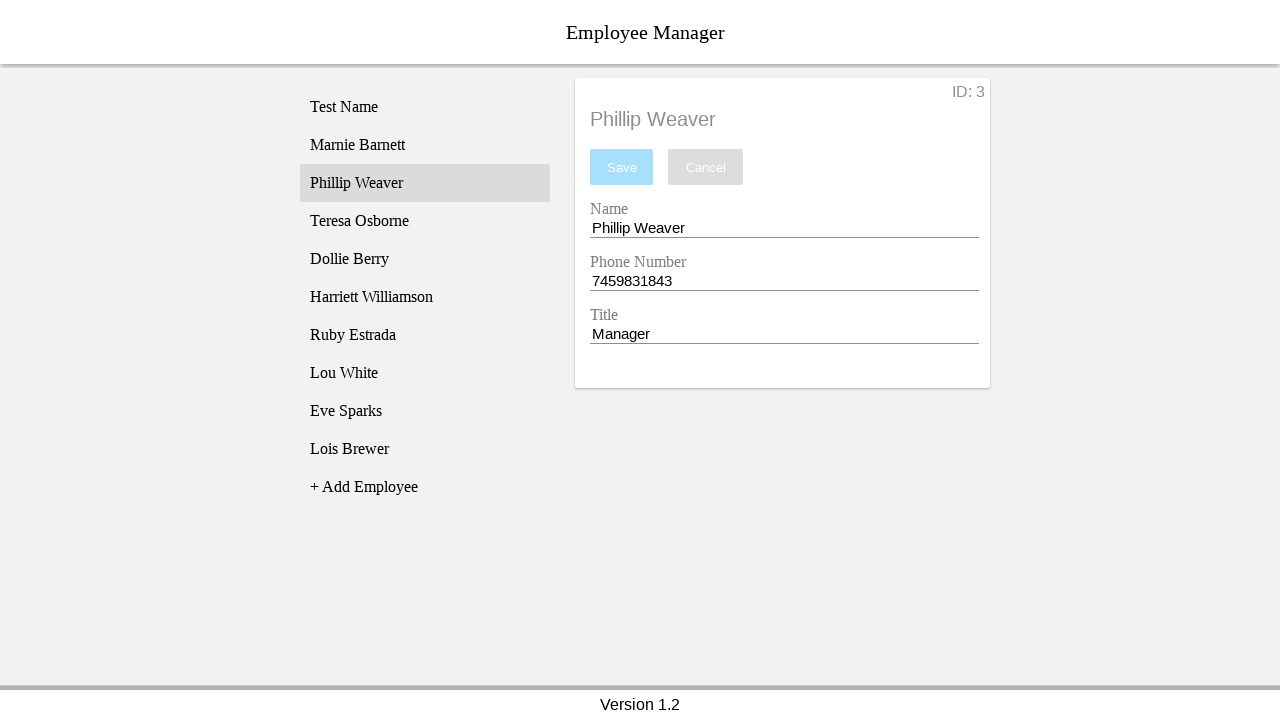

Phillip Weaver's name appeared in employee title
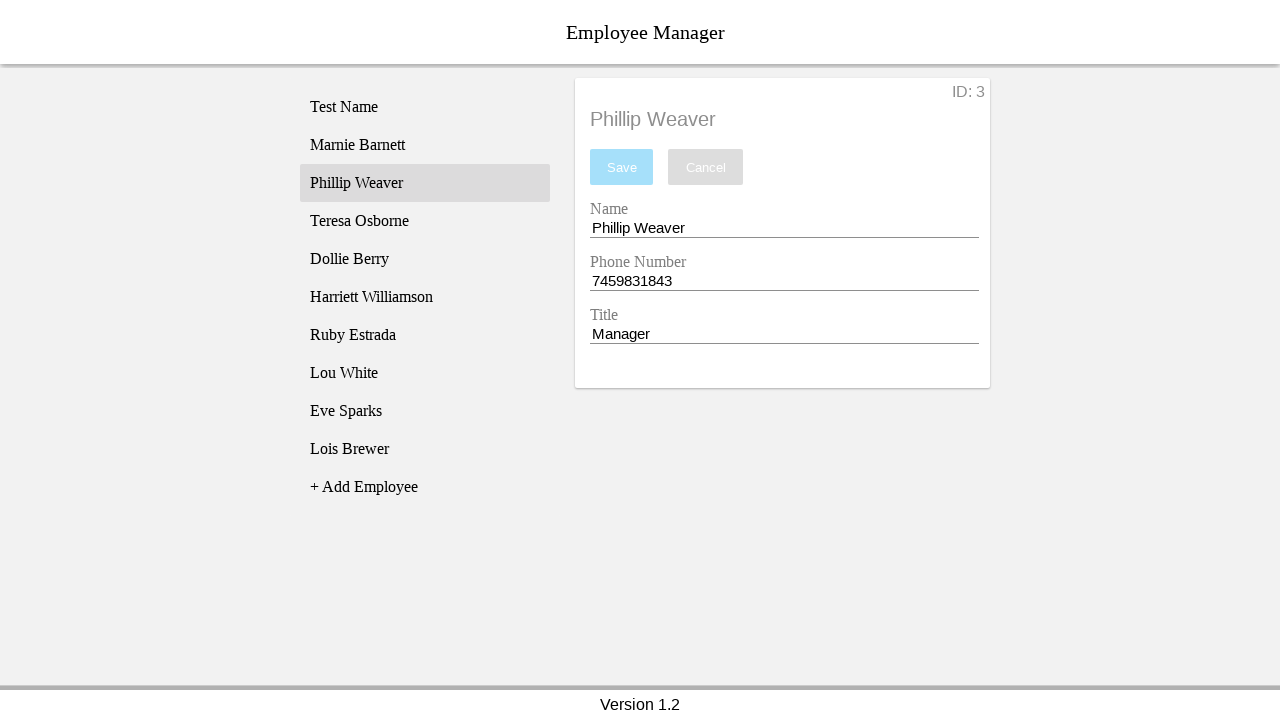

Clicked back on Bernice Ortiz employee at (425, 107) on [name="employee1"]
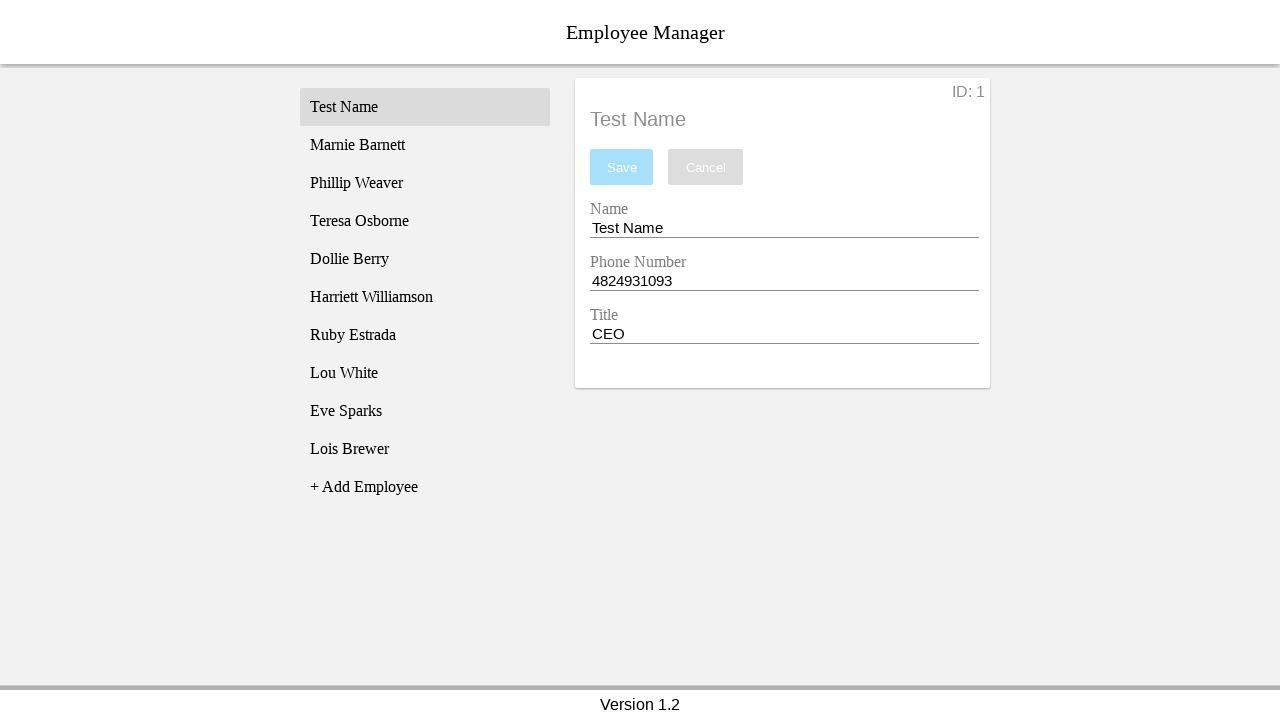

Verified that saved name 'Test Name' persists for Bernice Ortiz
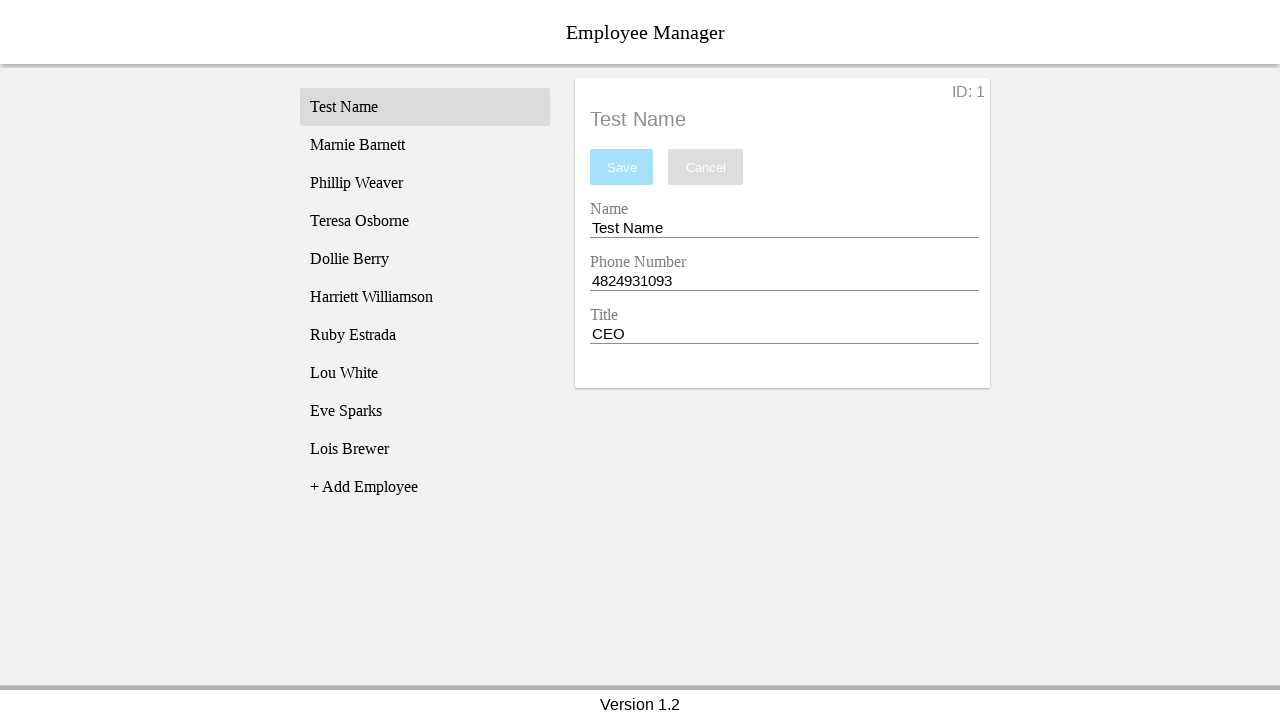

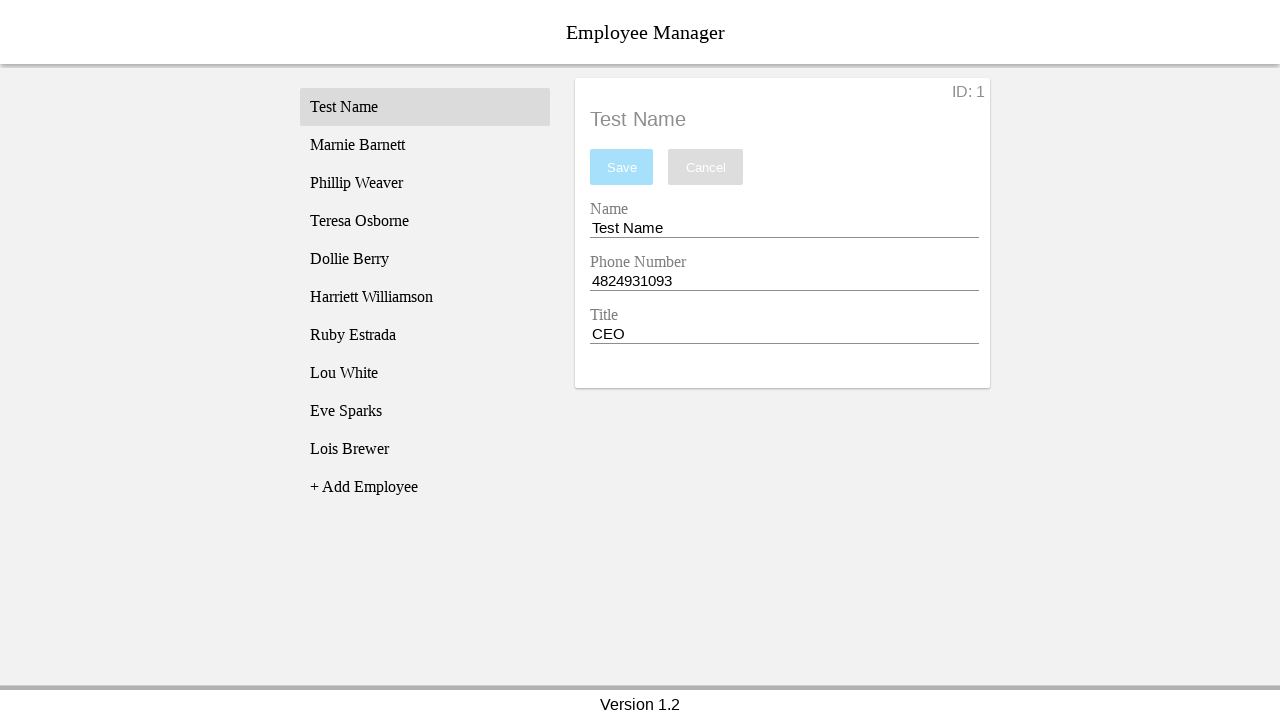